Performs a search by entering text and clicking search button

Starting URL: https://automationbysqatools.blogspot.com/2021/05/dummy-website.html

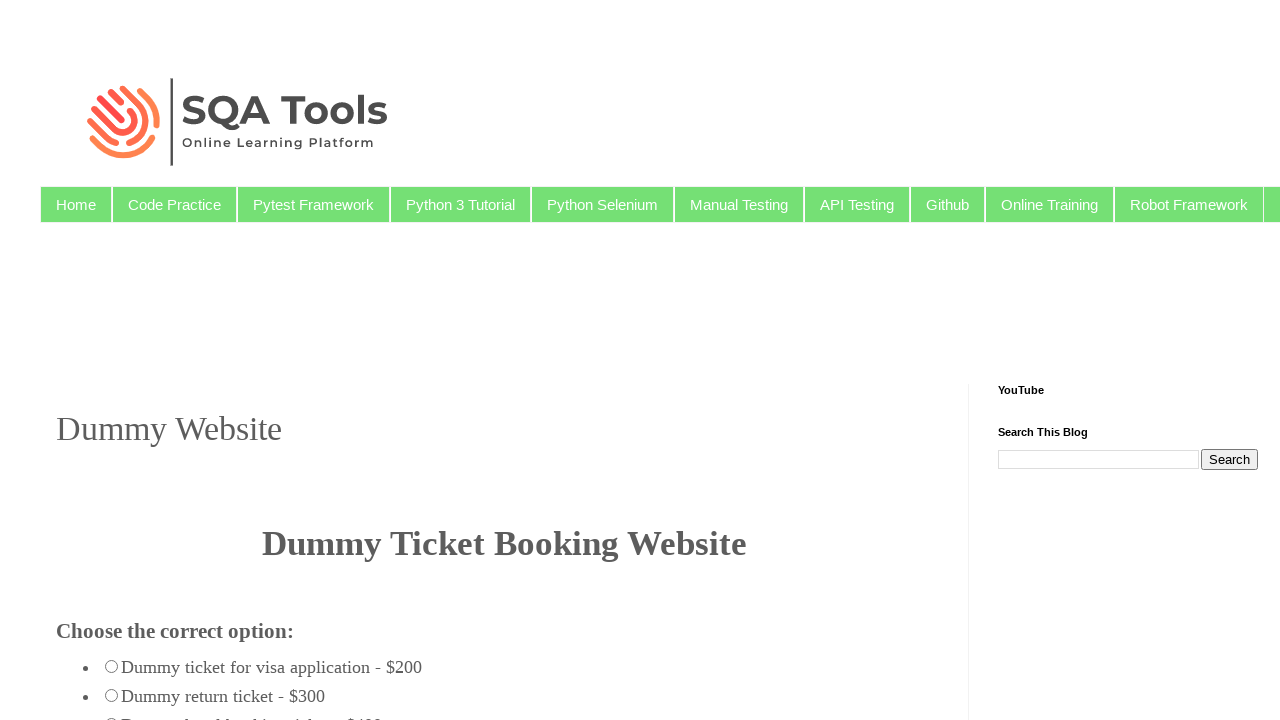

Filled search field with 'manual testing' on //input[@class='gsc-input']
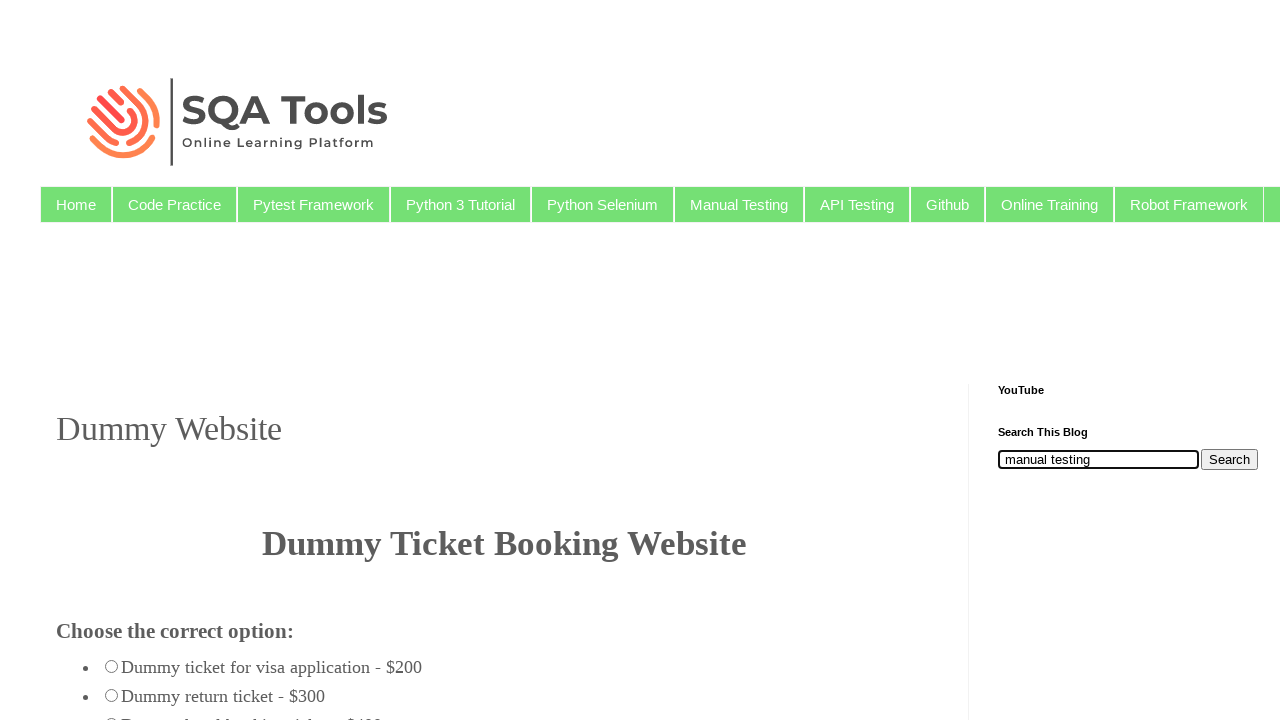

Clicked search button to perform search at (1230, 460) on xpath=//input[@class='gsc-search-button']
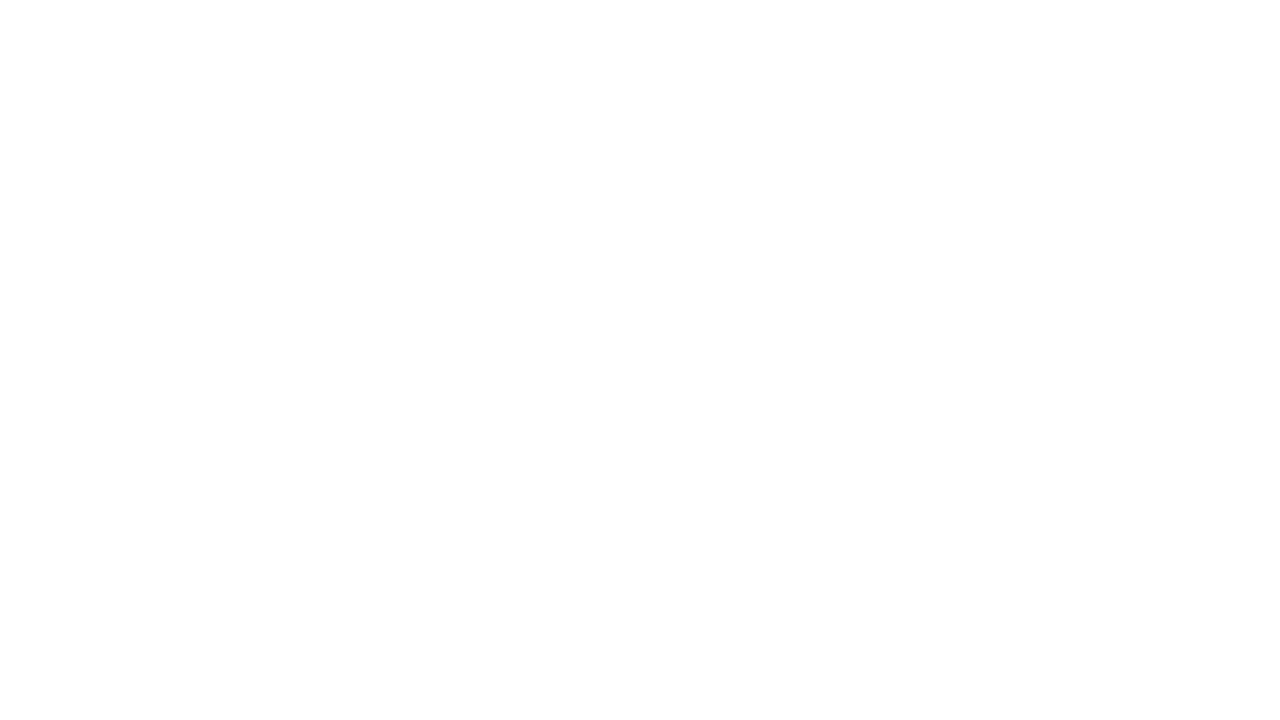

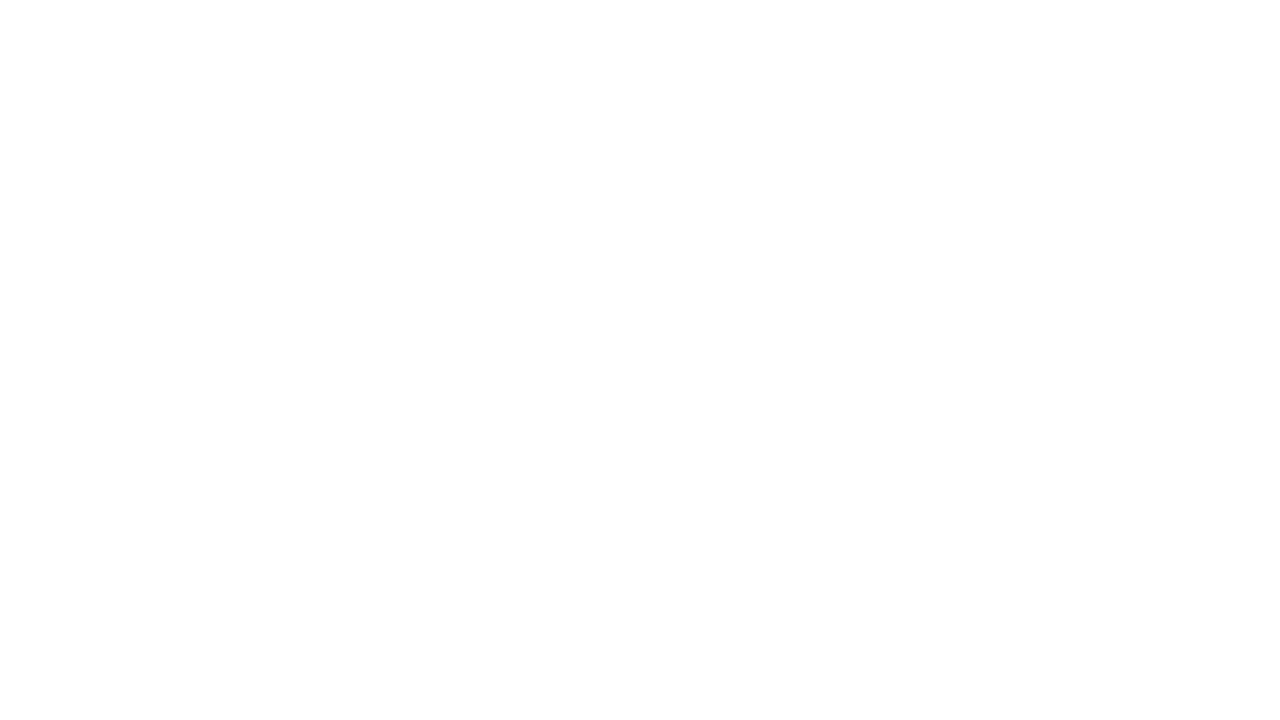